Tests unchecking all checkboxes on a page by iterating through checkbox inputs and clicking any that are currently selected/checked

Starting URL: http://the-internet.herokuapp.com/checkboxes

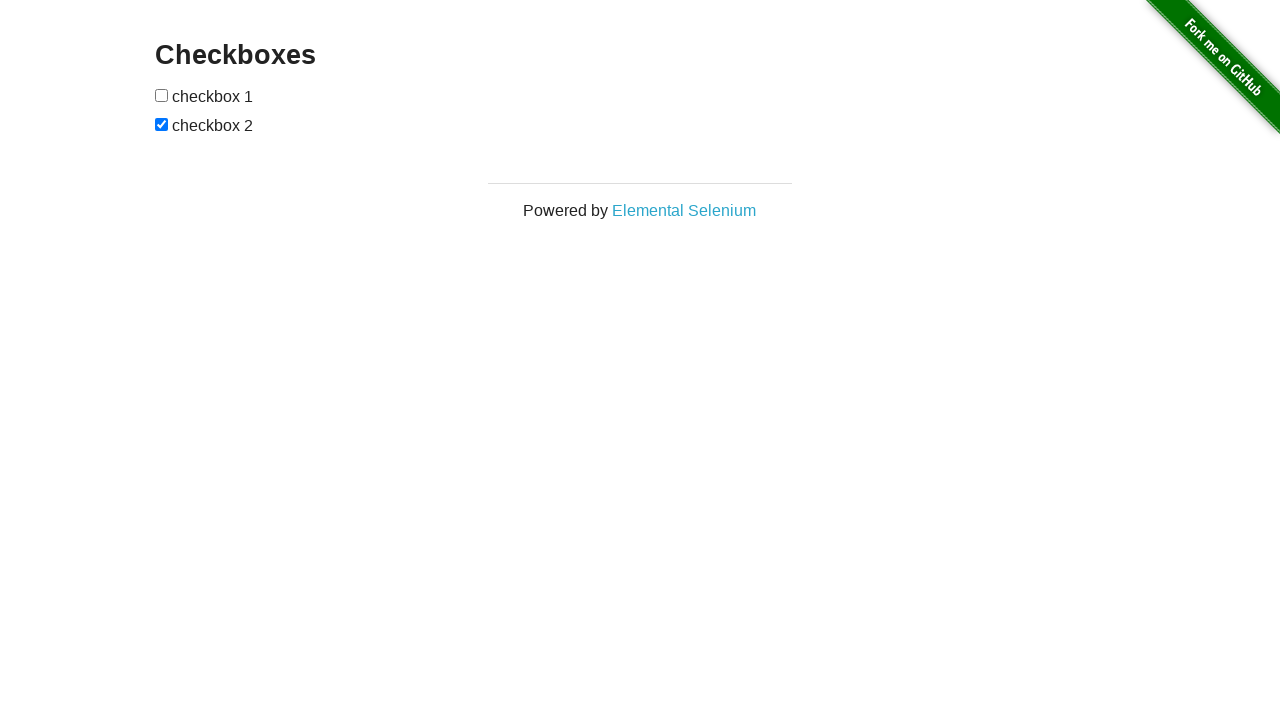

Waited for checkboxes to be present on the page
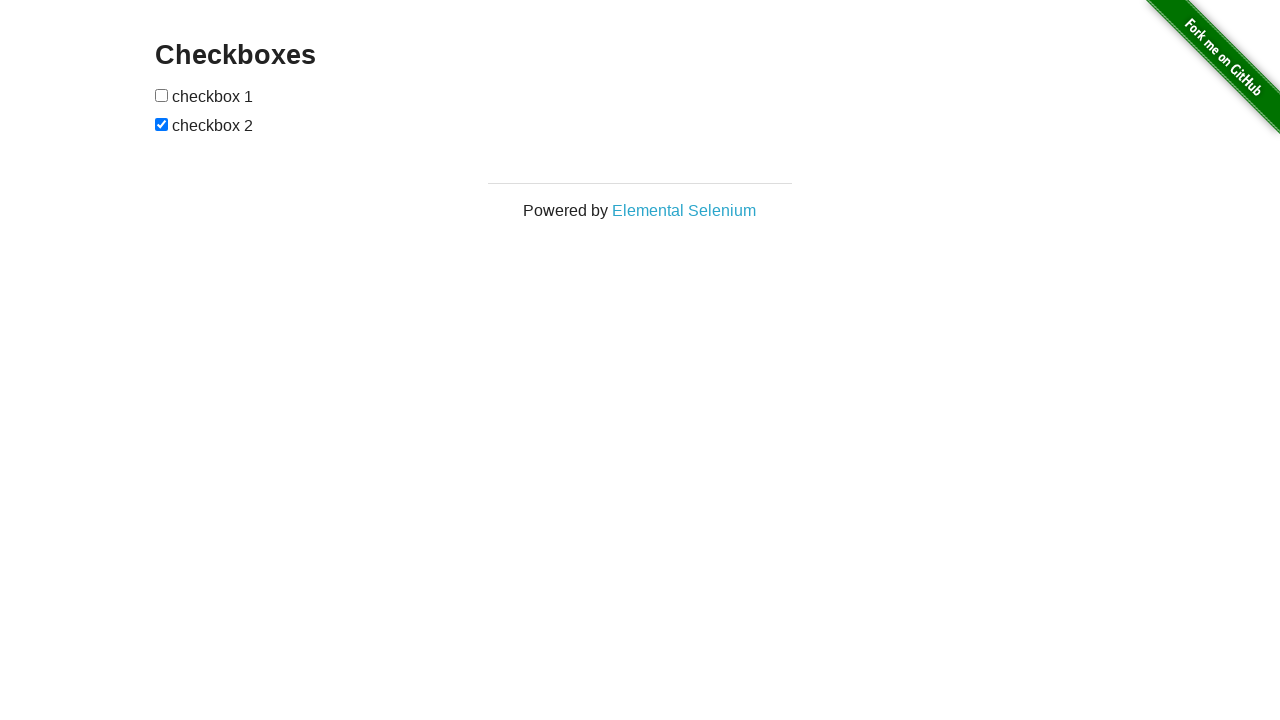

Located all checkbox inputs on the page
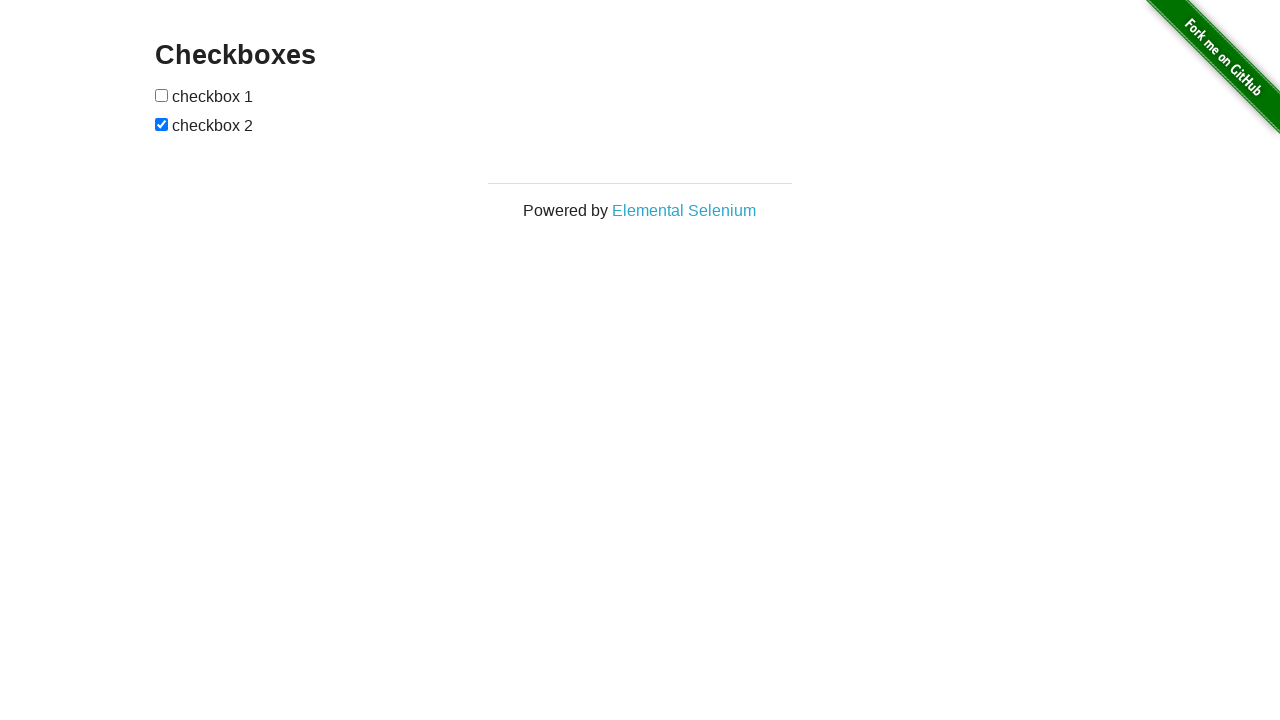

Found 2 checkboxes total
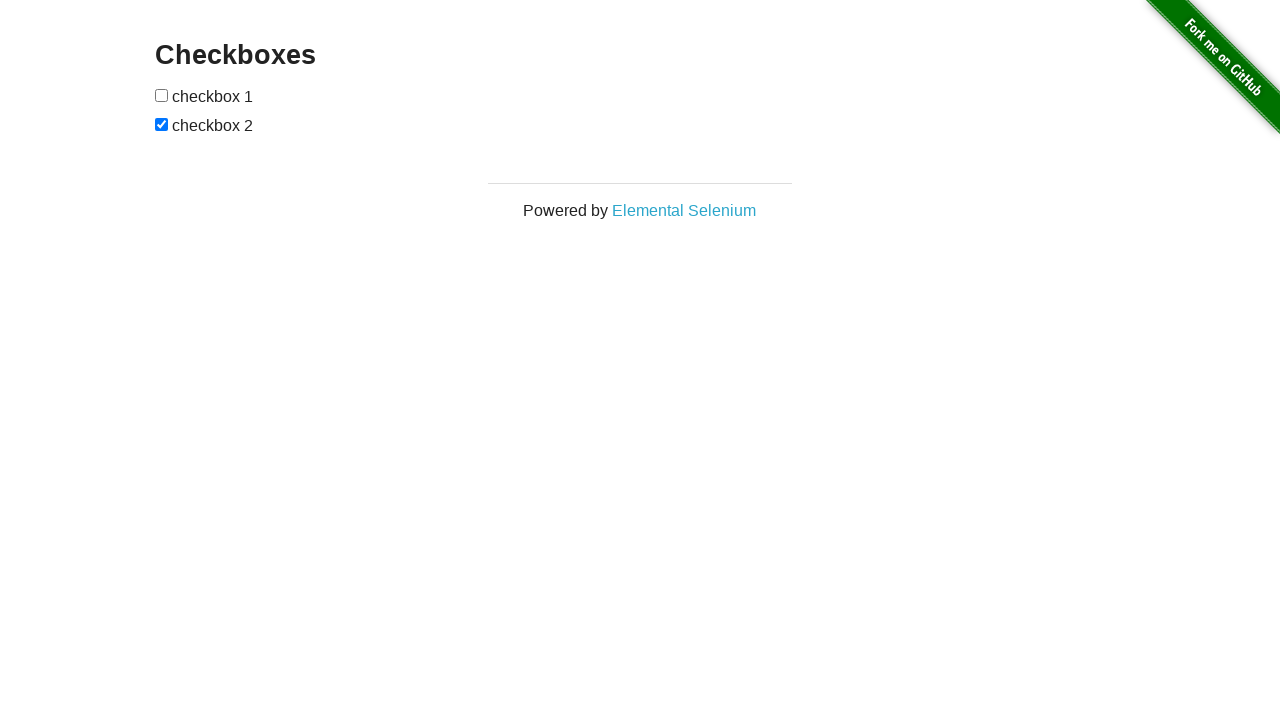

Selected checkbox 1 of 2
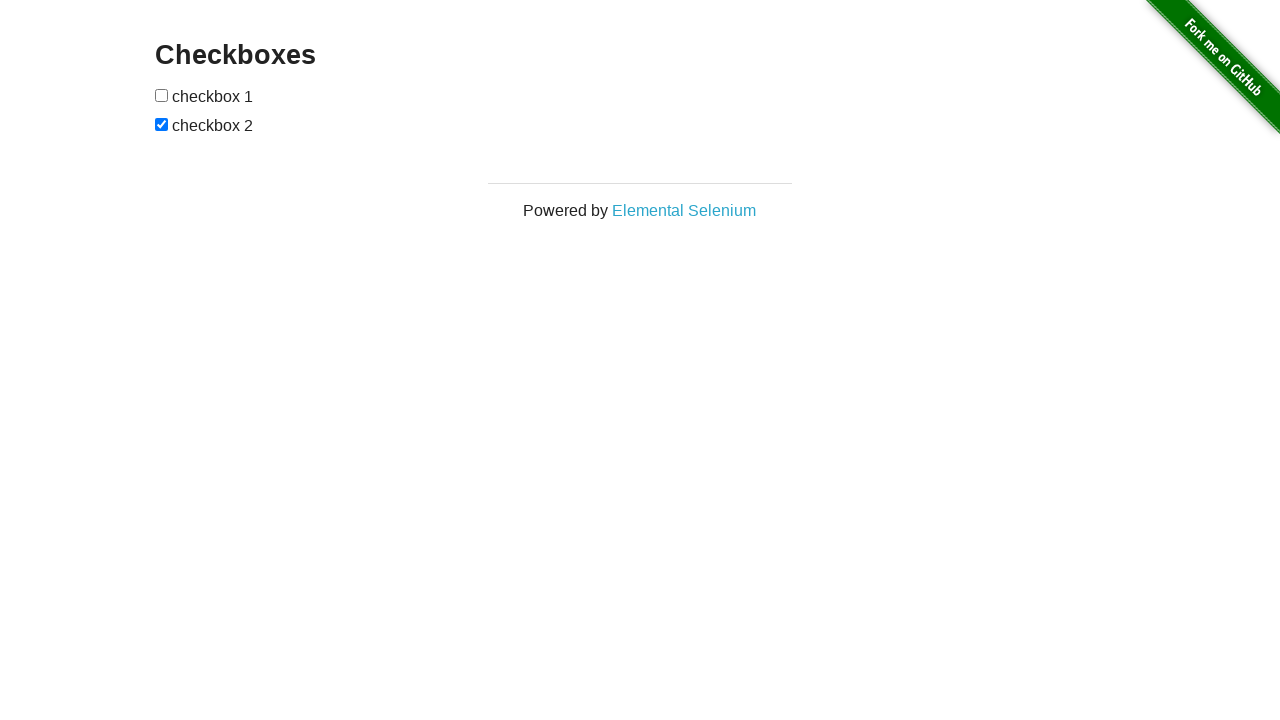

Selected checkbox 2 of 2
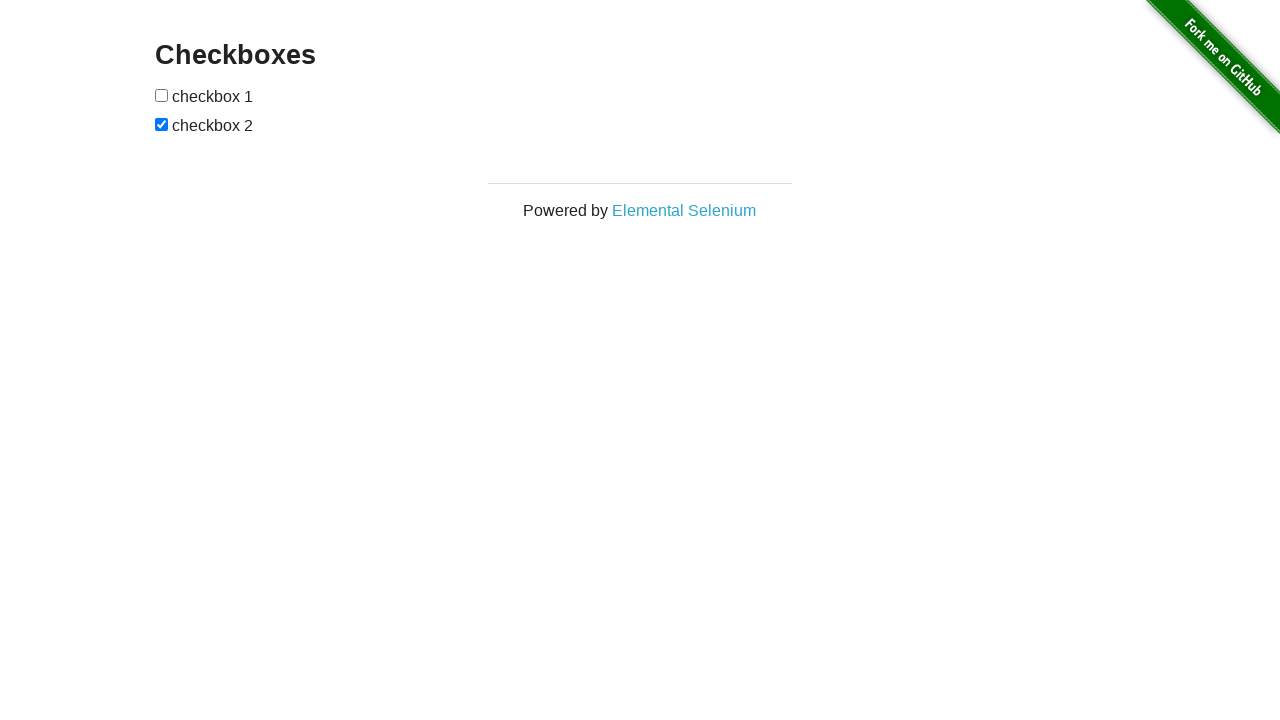

Checkbox 2 is checked, preparing to uncheck
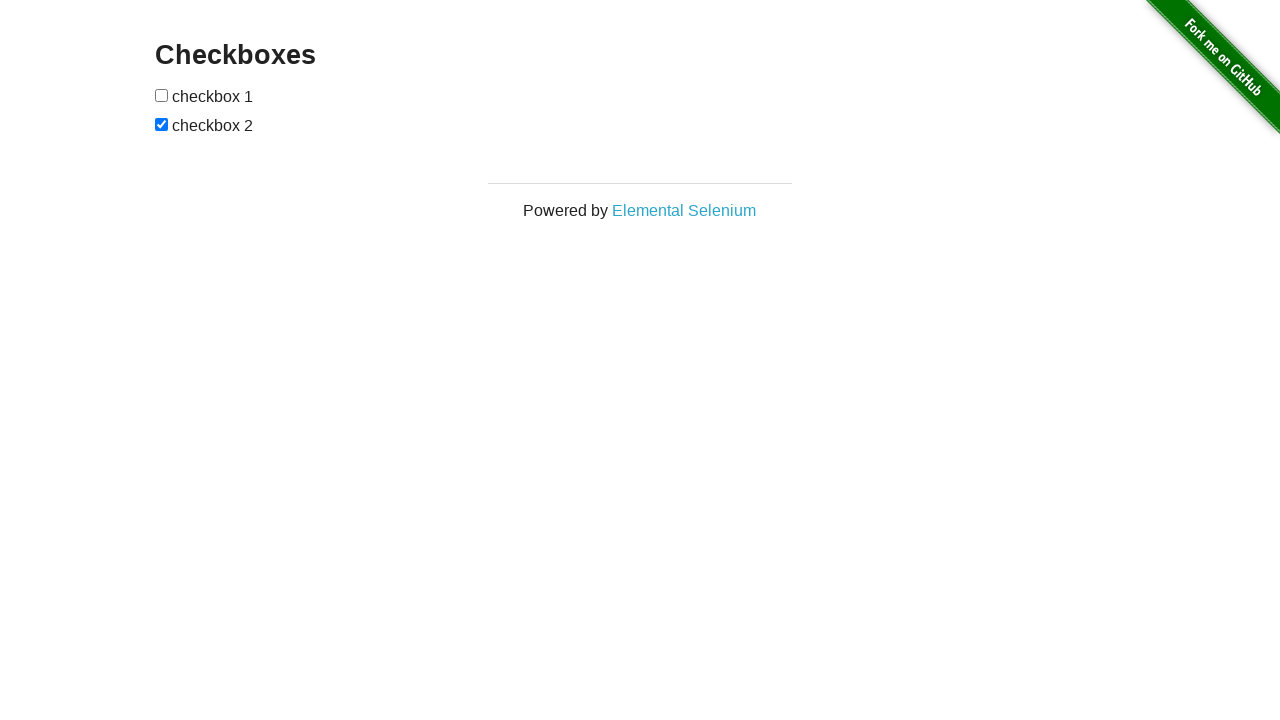

Unchecked checkbox 2 at (162, 124) on input[type='checkbox'] >> nth=1
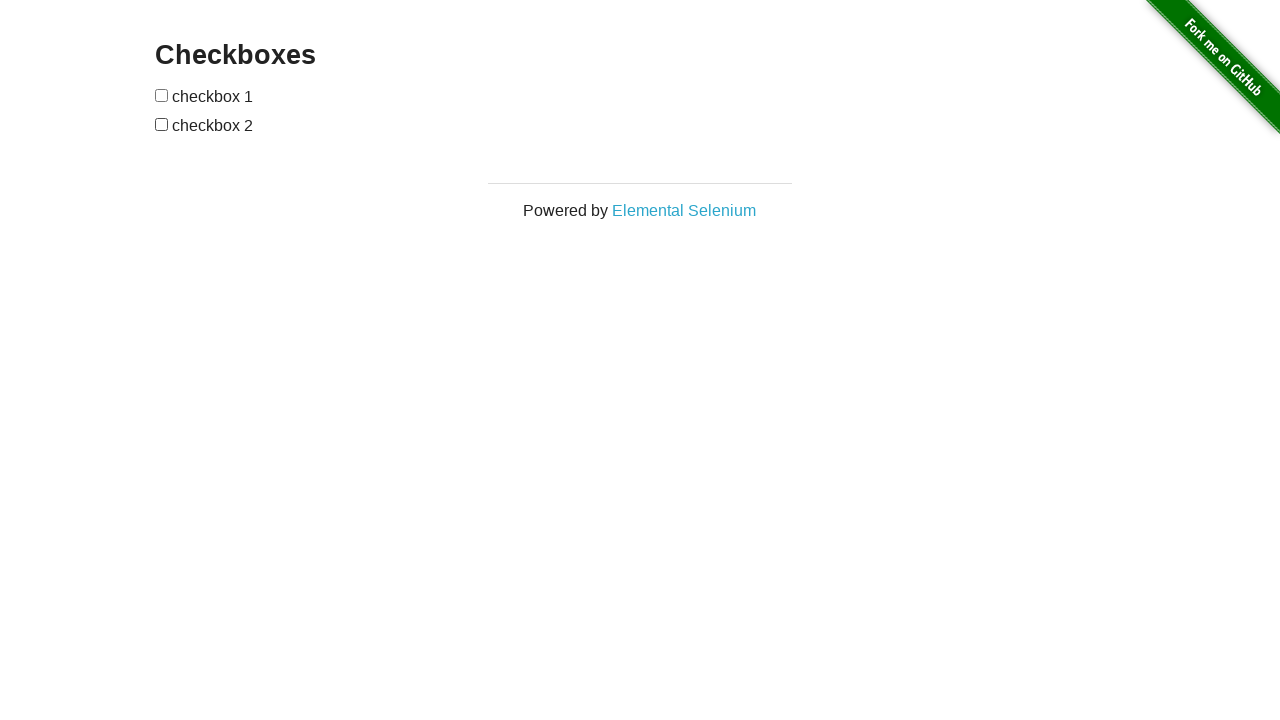

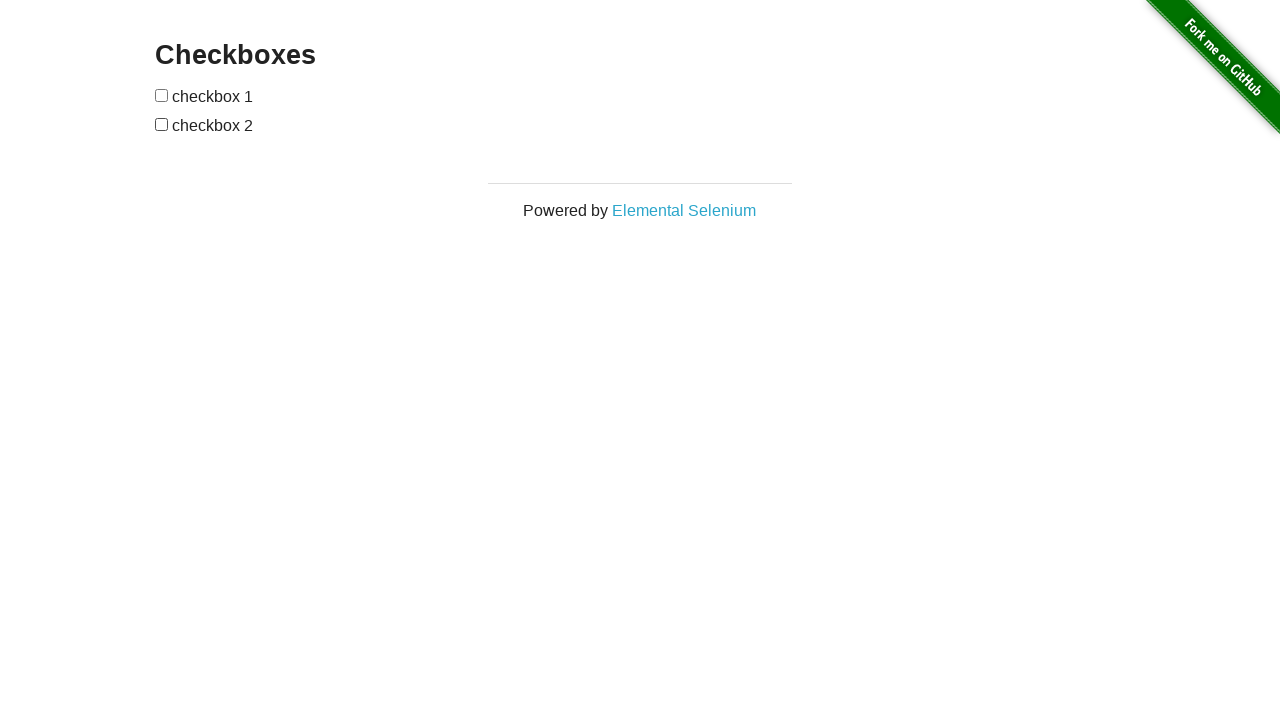